Solves a math problem on a web form by calculating a value, entering it, selecting checkboxes and radio buttons, then submitting the form

Starting URL: https://suninjuly.github.io/math.html

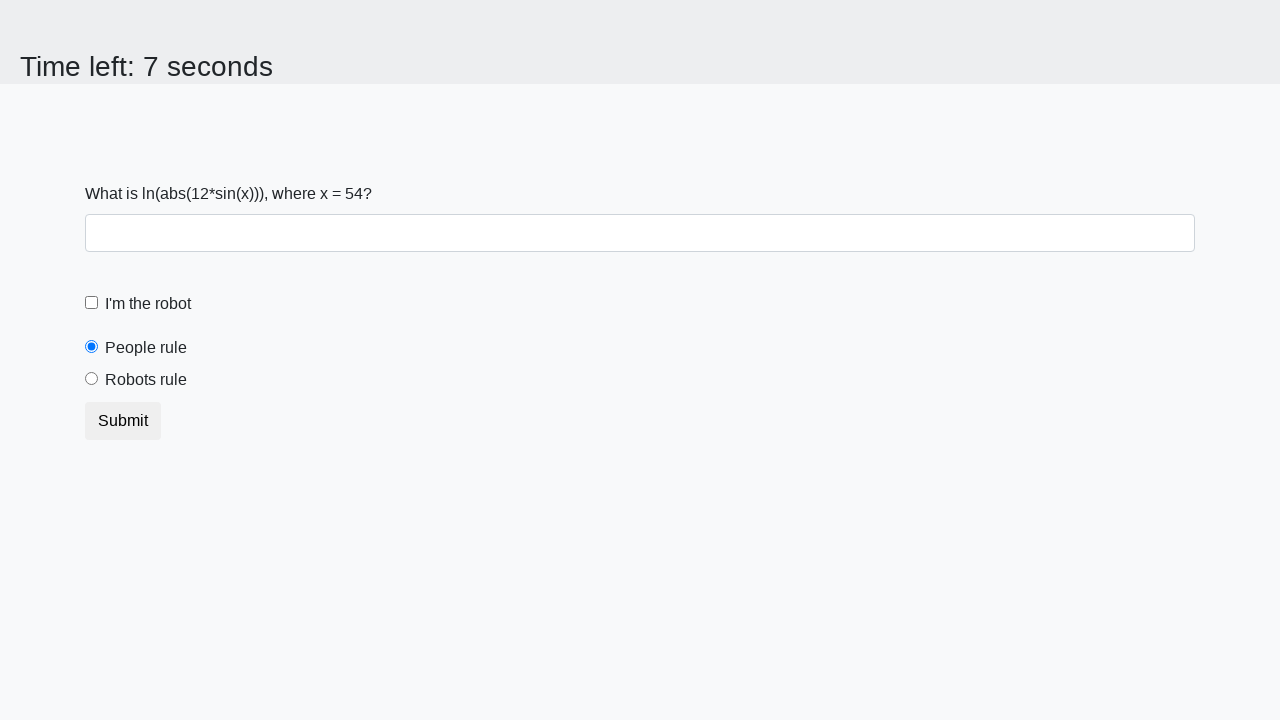

Located the input value element
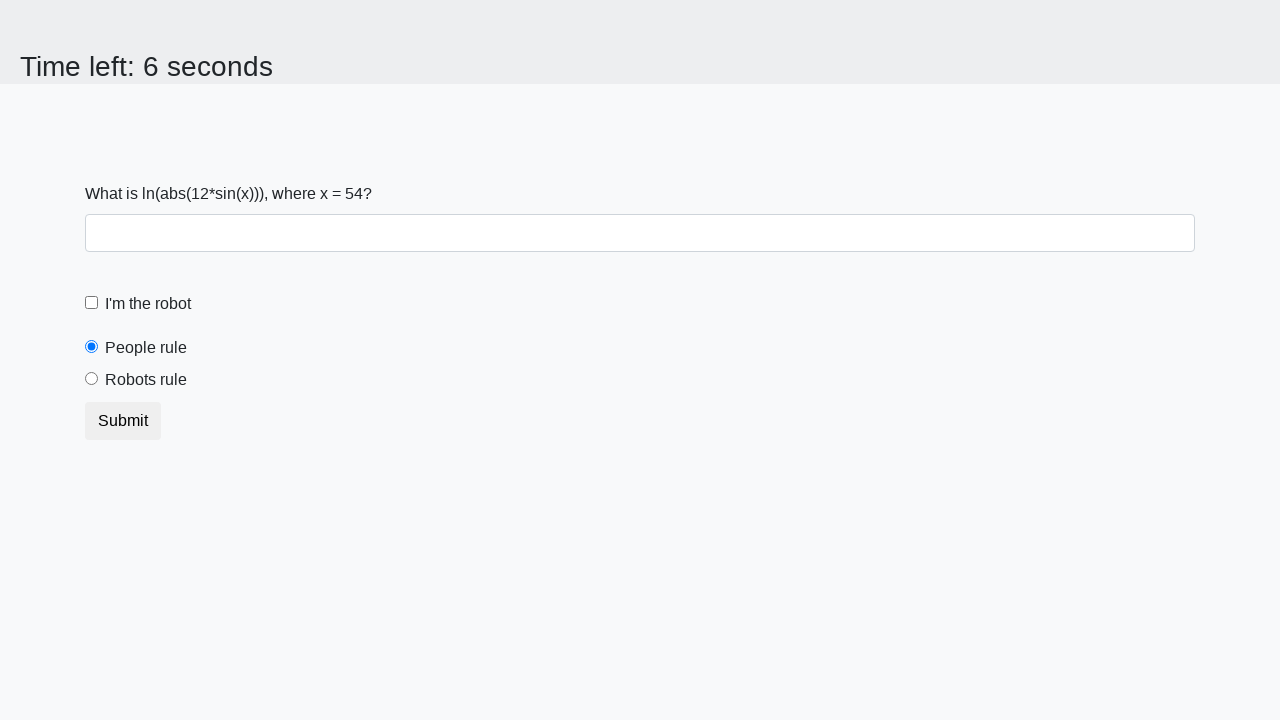

Extracted the x value from the page
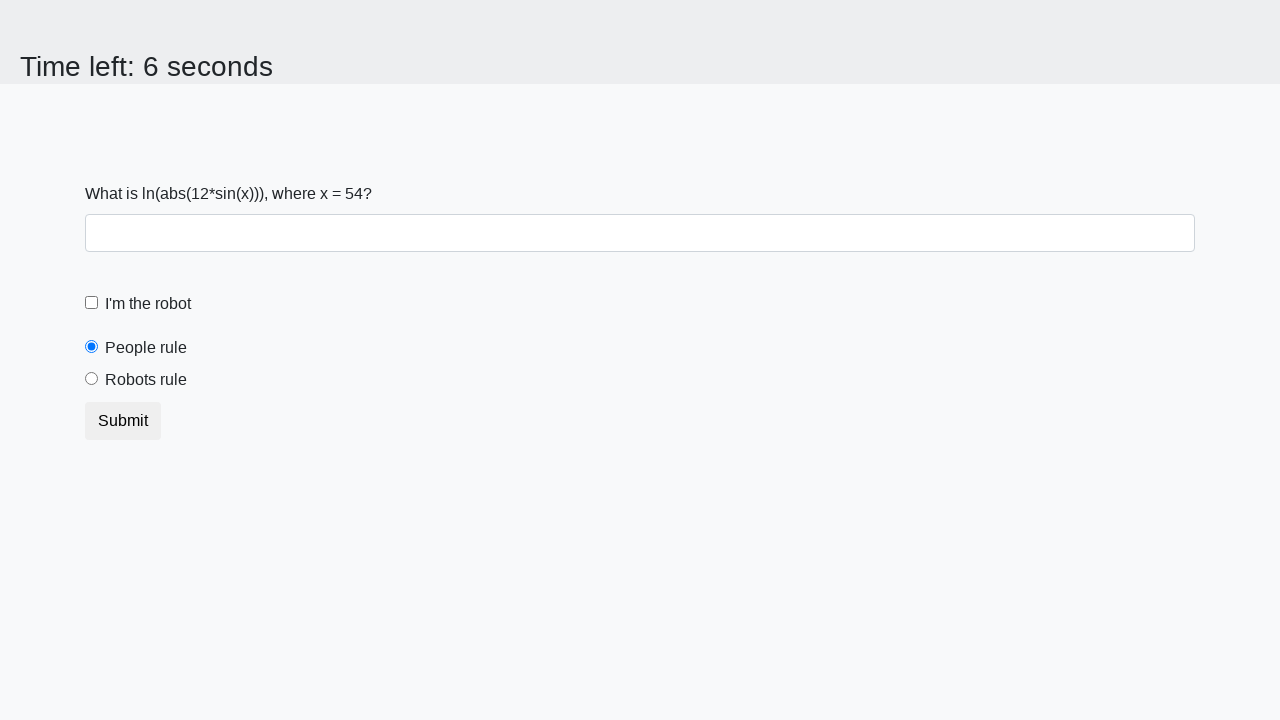

Calculated the result using formula: log(abs(12*sin(x)))
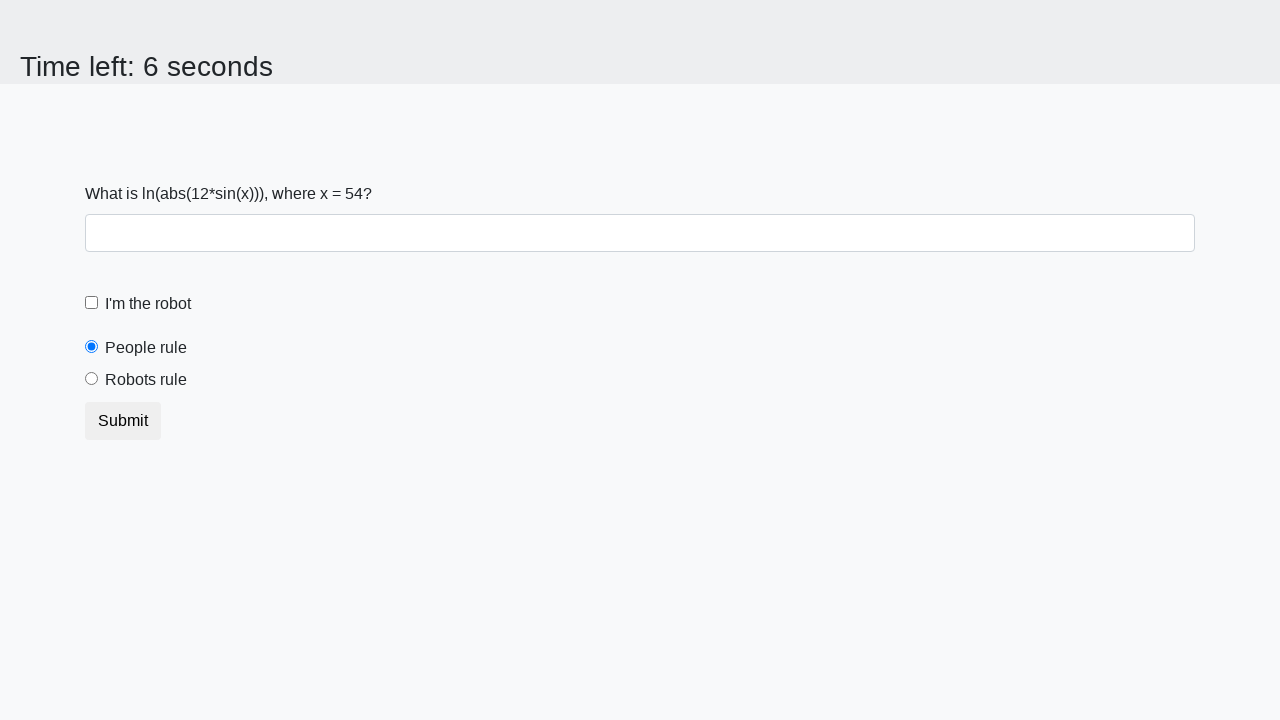

Filled answer field with calculated value on #answer
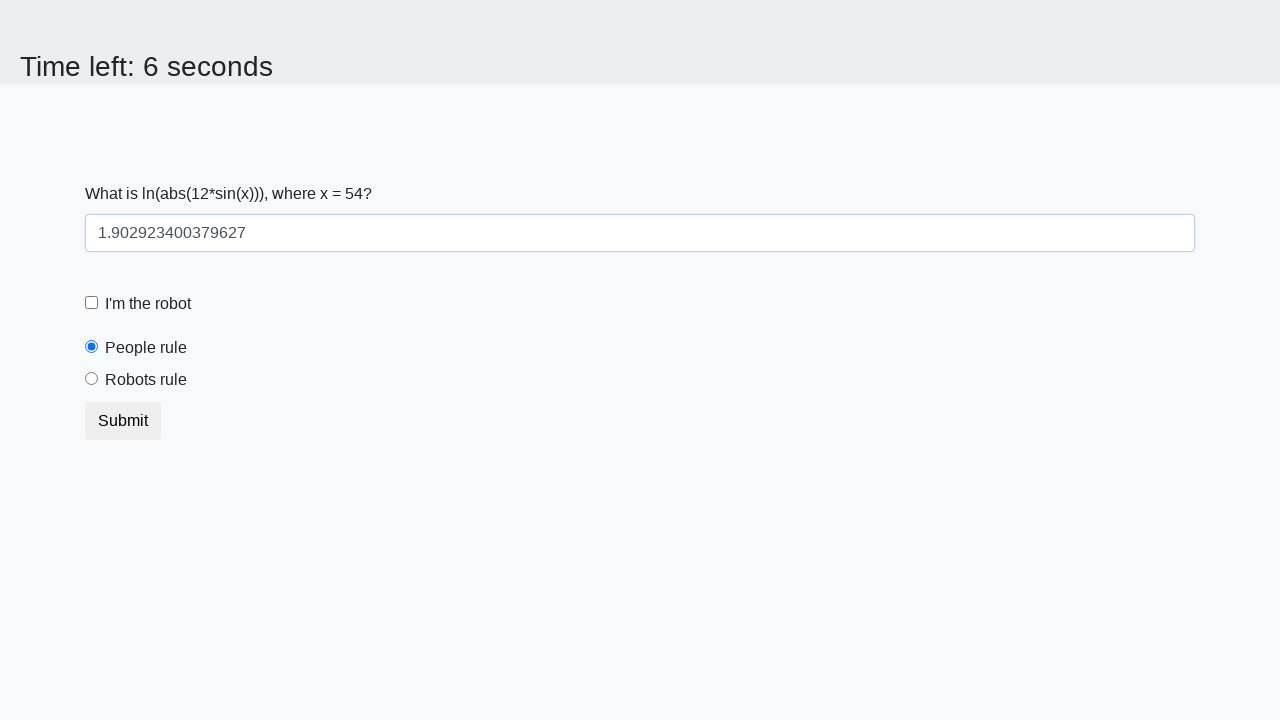

Clicked the robot checkbox at (92, 303) on #robotCheckbox
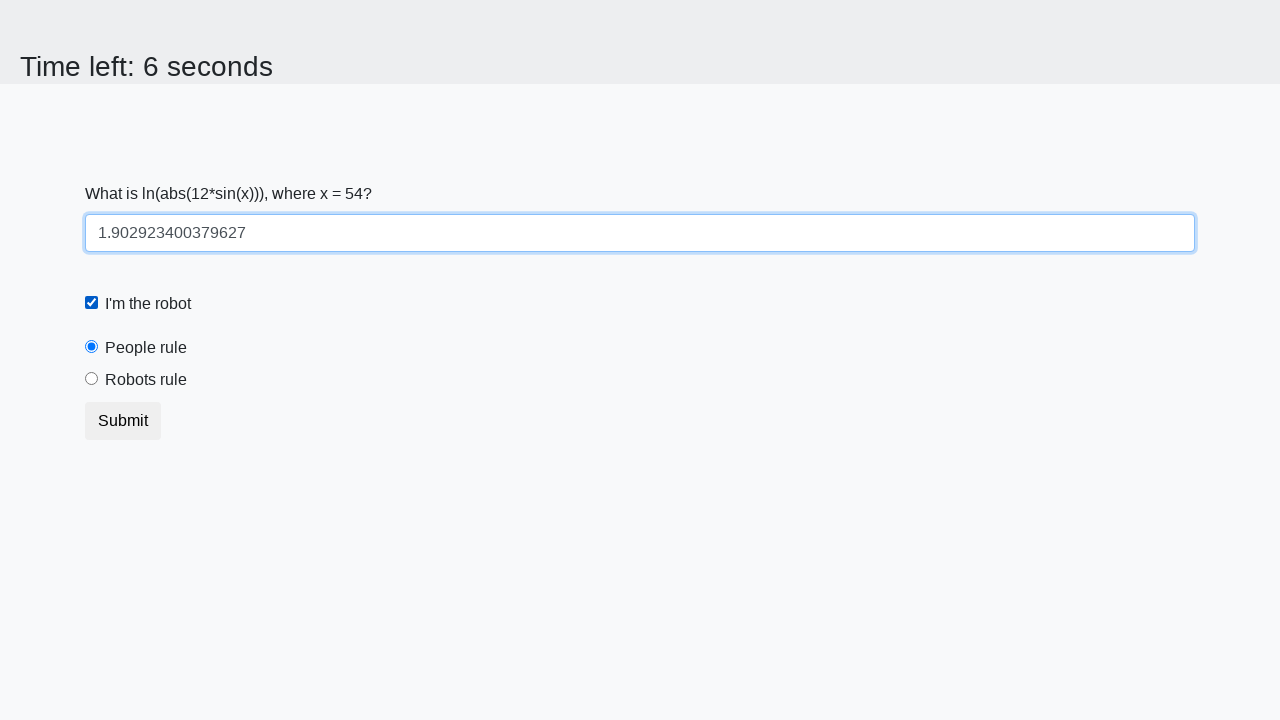

Selected the 'robots rule' radio button at (92, 379) on #robotsRule
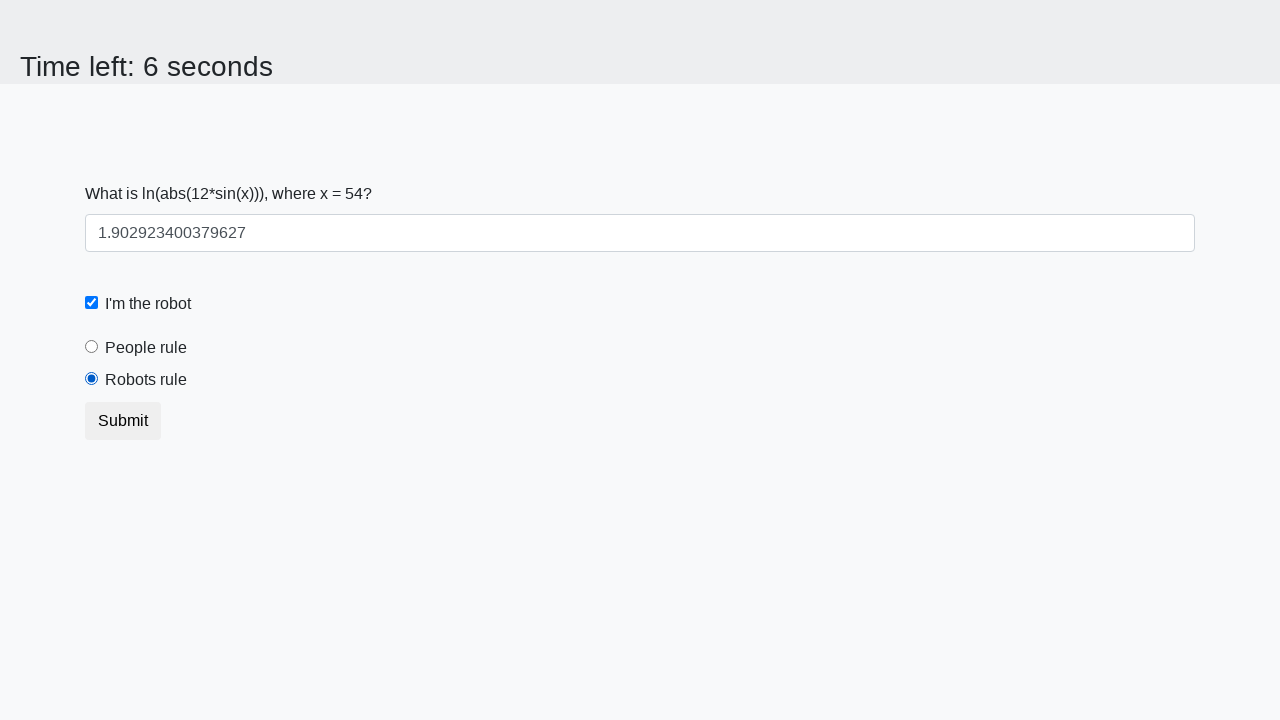

Clicked the submit button at (123, 421) on button.btn
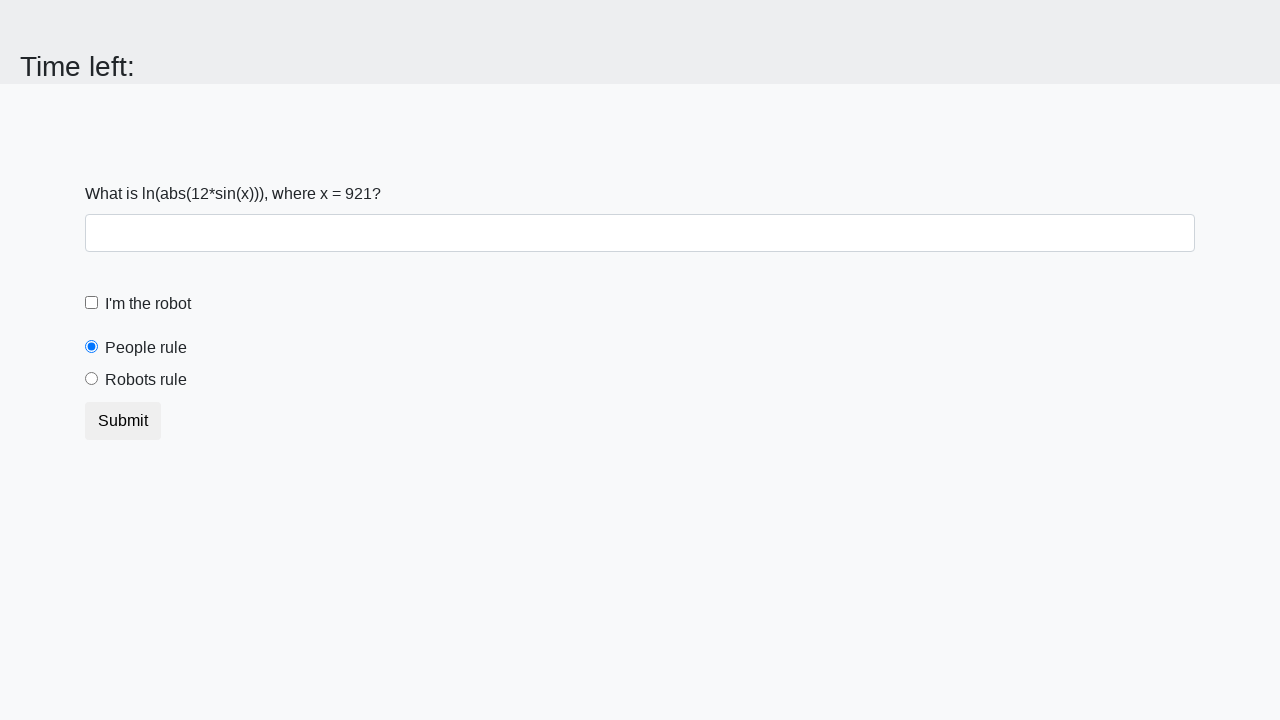

Waited 2 seconds for result to appear
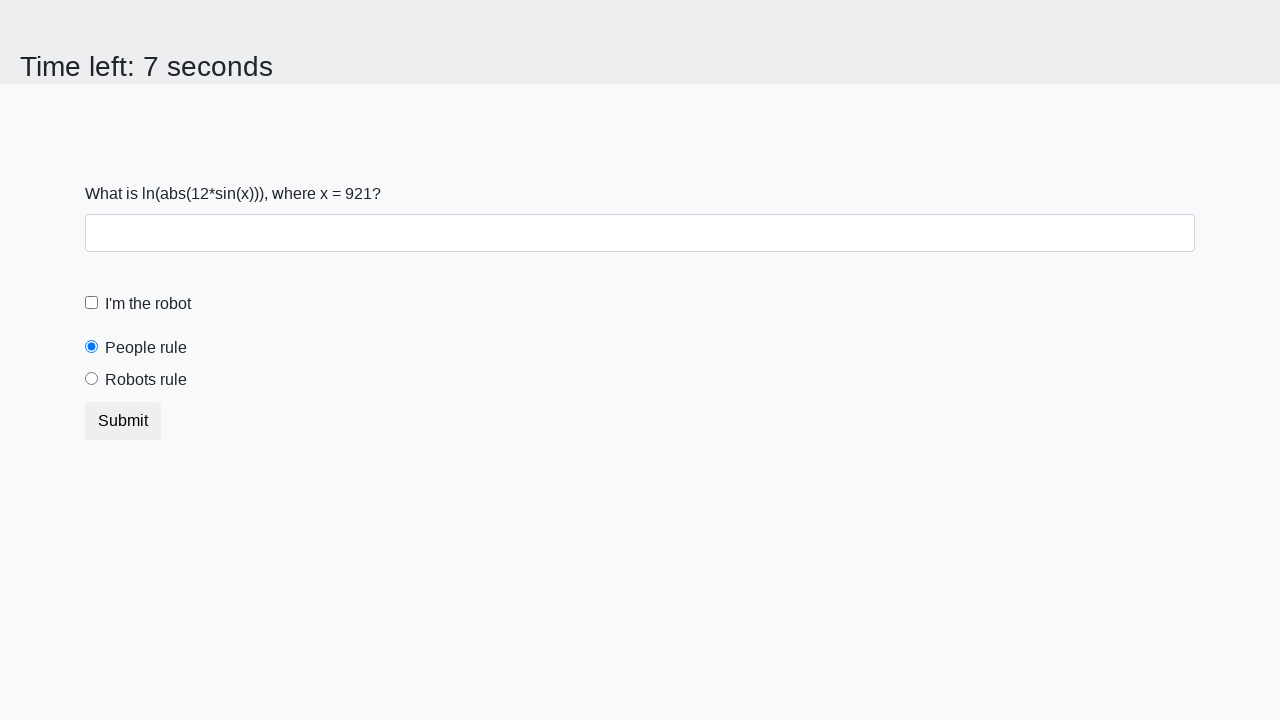

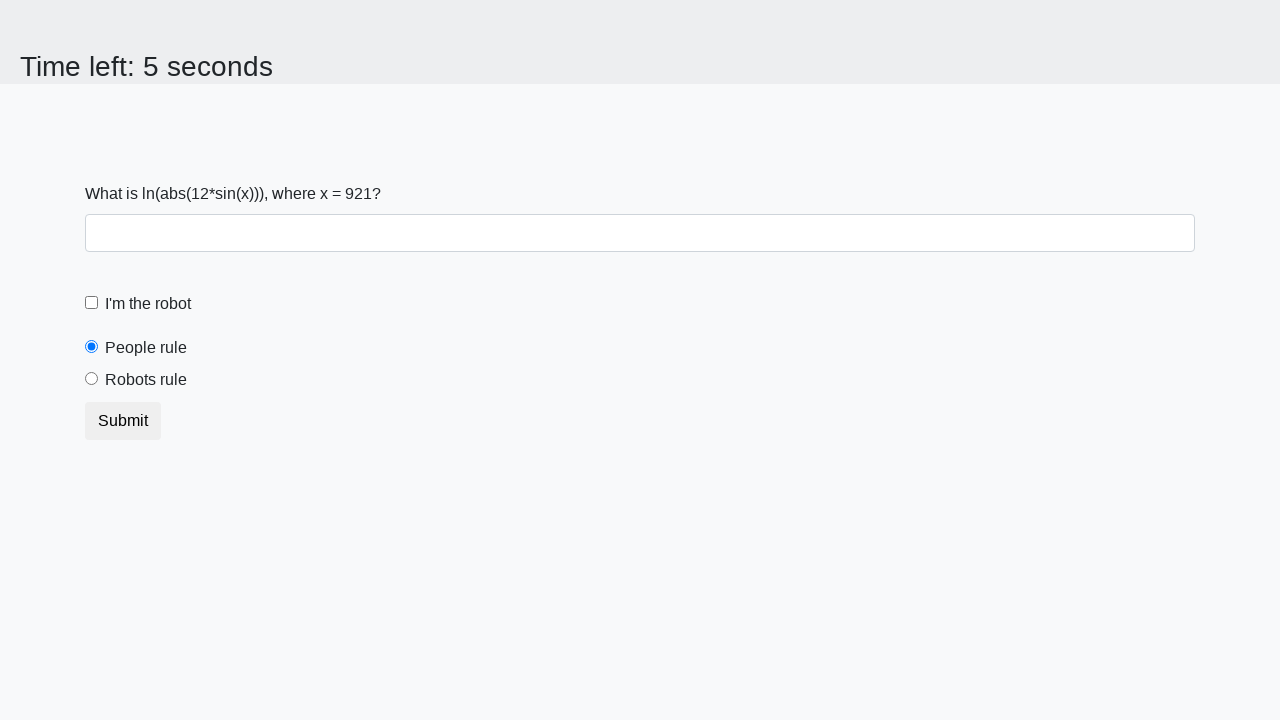